Tests different button interaction types on DemoQA: double-click, right-click (context click), and standard click actions

Starting URL: https://demoqa.com/buttons

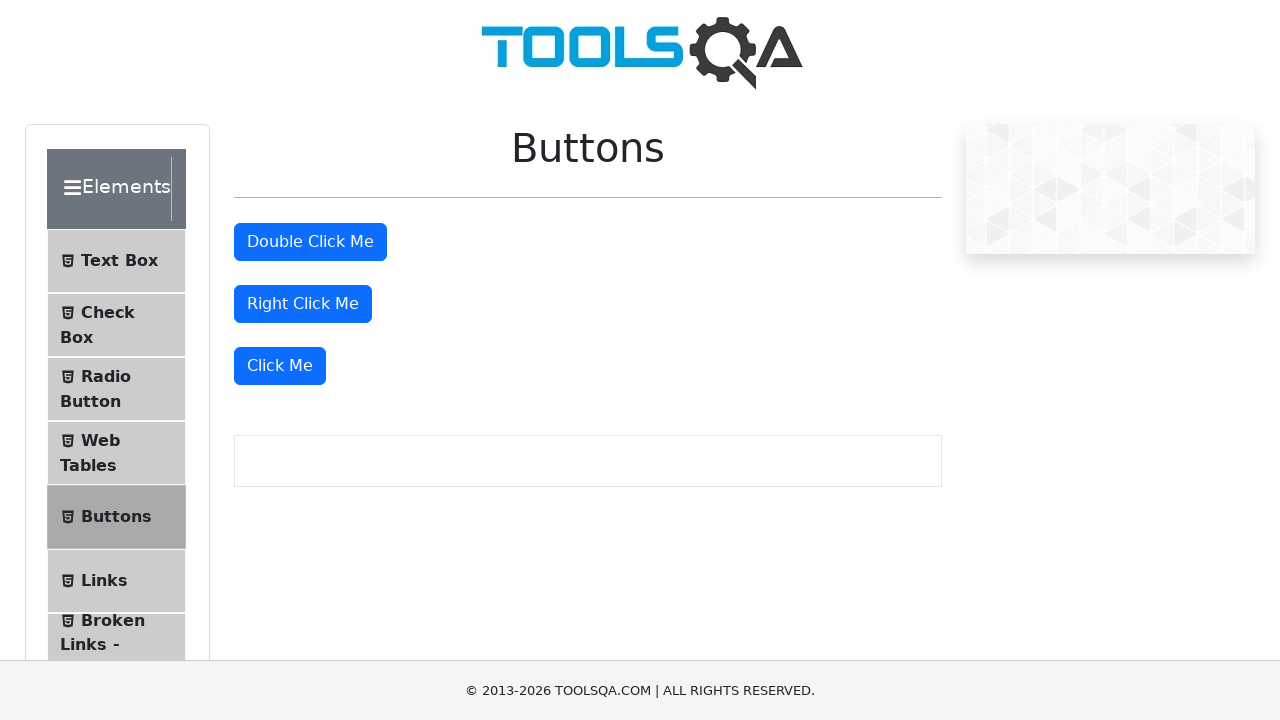

Double-clicked the double click button at (310, 242) on #doubleClickBtn
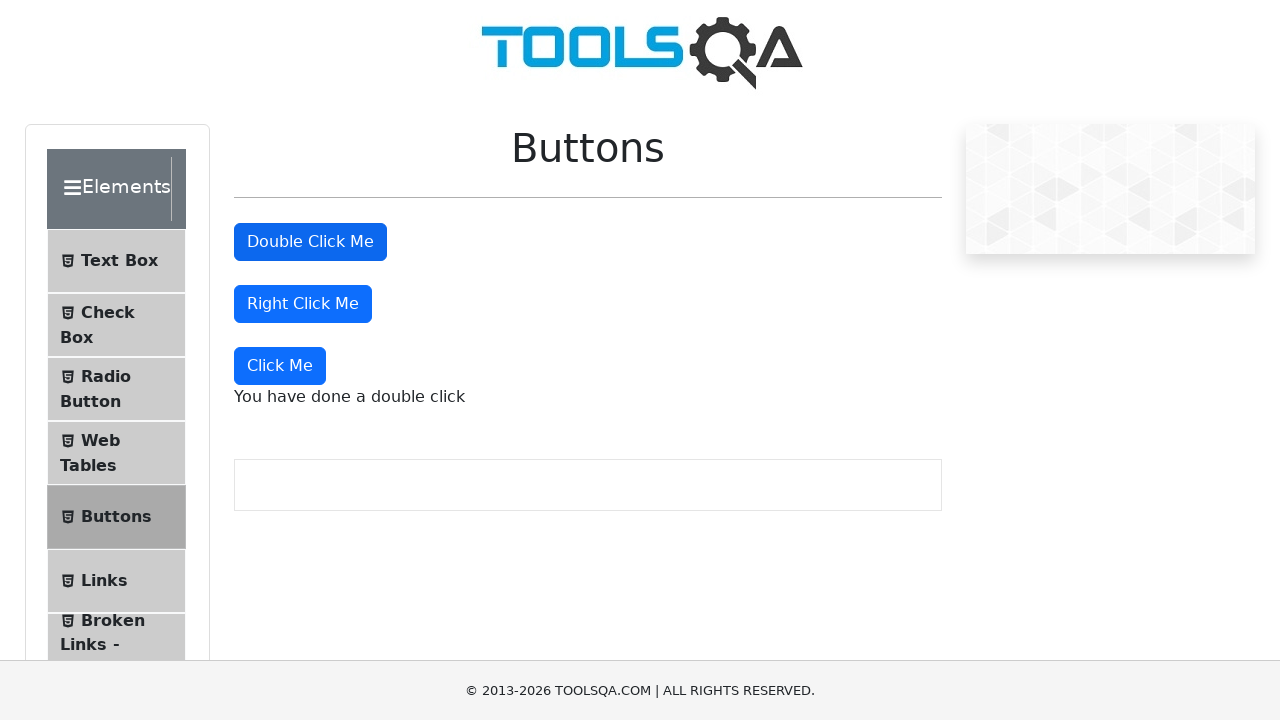

Right-clicked the right click button at (303, 304) on #rightClickBtn
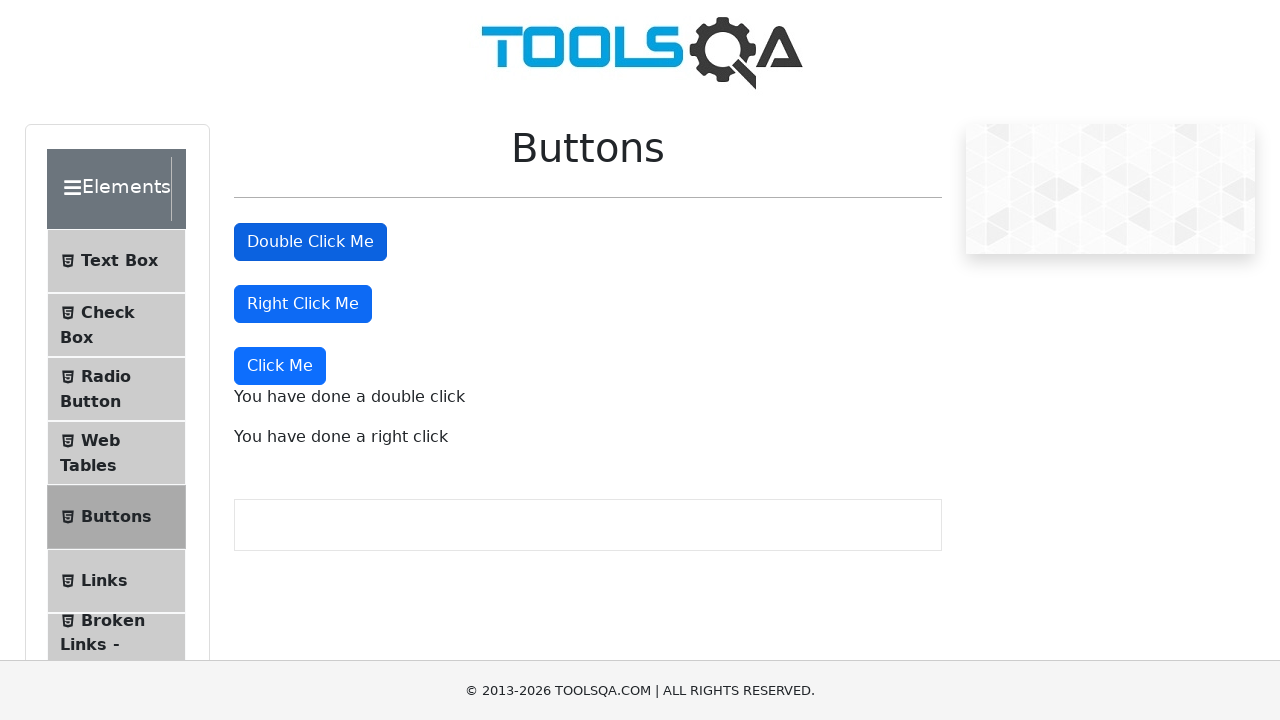

Clicked the 'Click Me' button at (280, 366) on xpath=//button[starts-with(text(),'Click Me')]
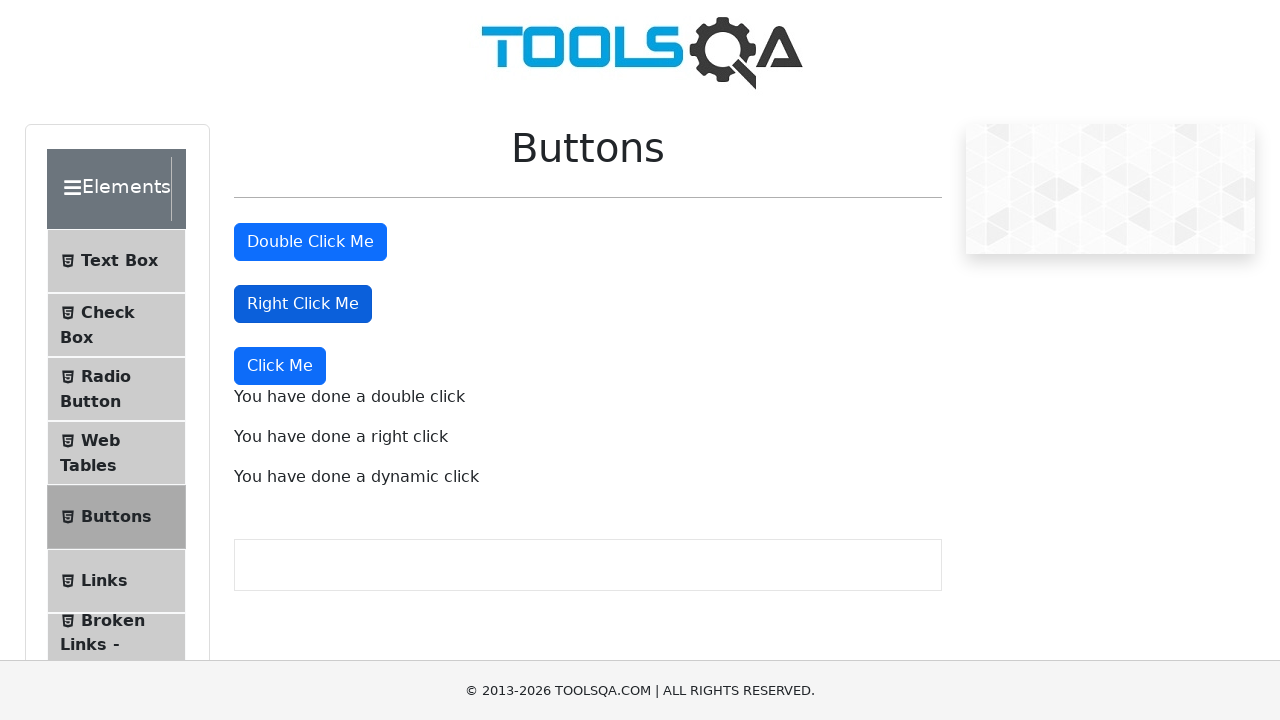

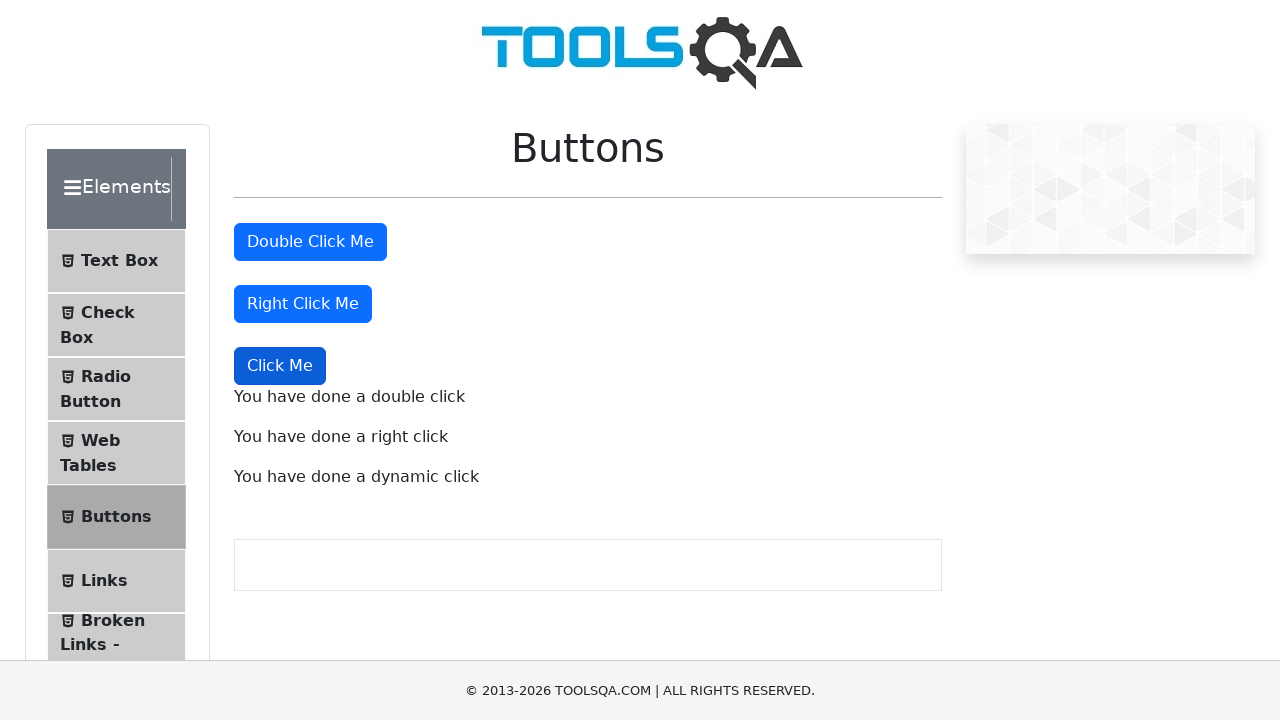